Tests Google account creation form by filling in first name and last name fields and clicking next button

Starting URL: https://accounts.google.com/signup/v2/webcreateaccount?flowName=GlifWebSignIn&flowEntry=SignUp

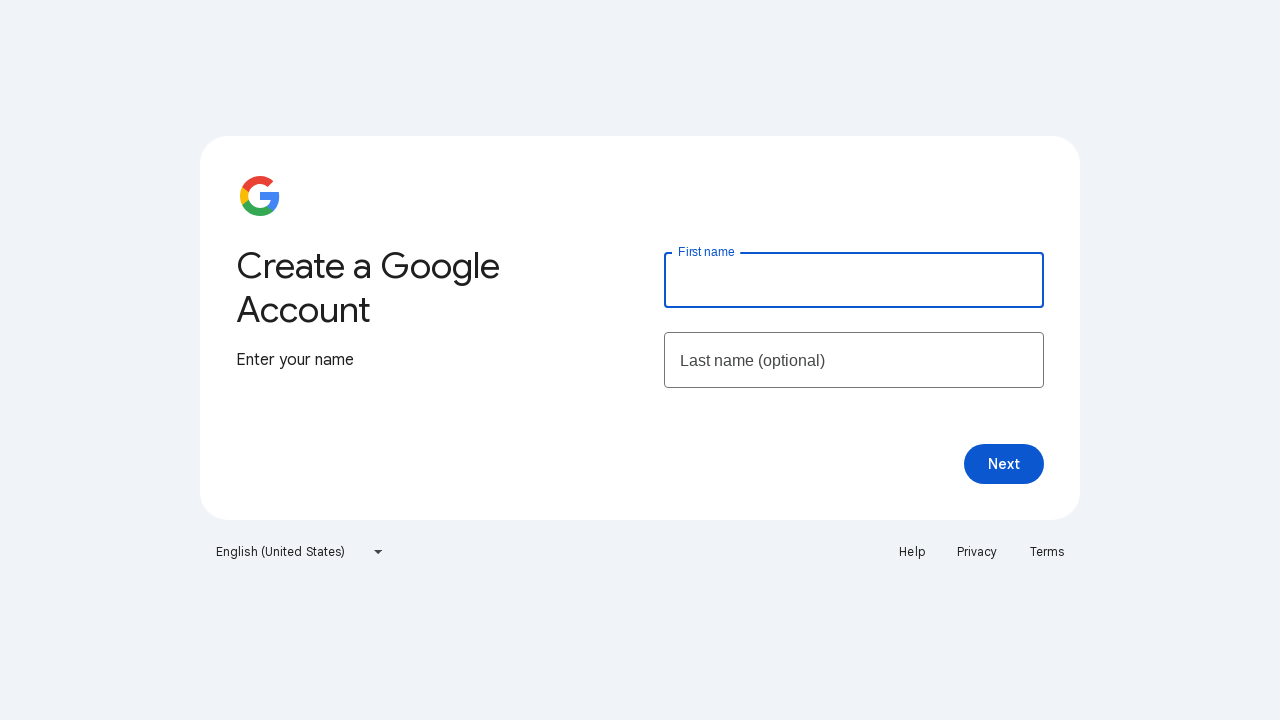

Cleared first name field on #firstName
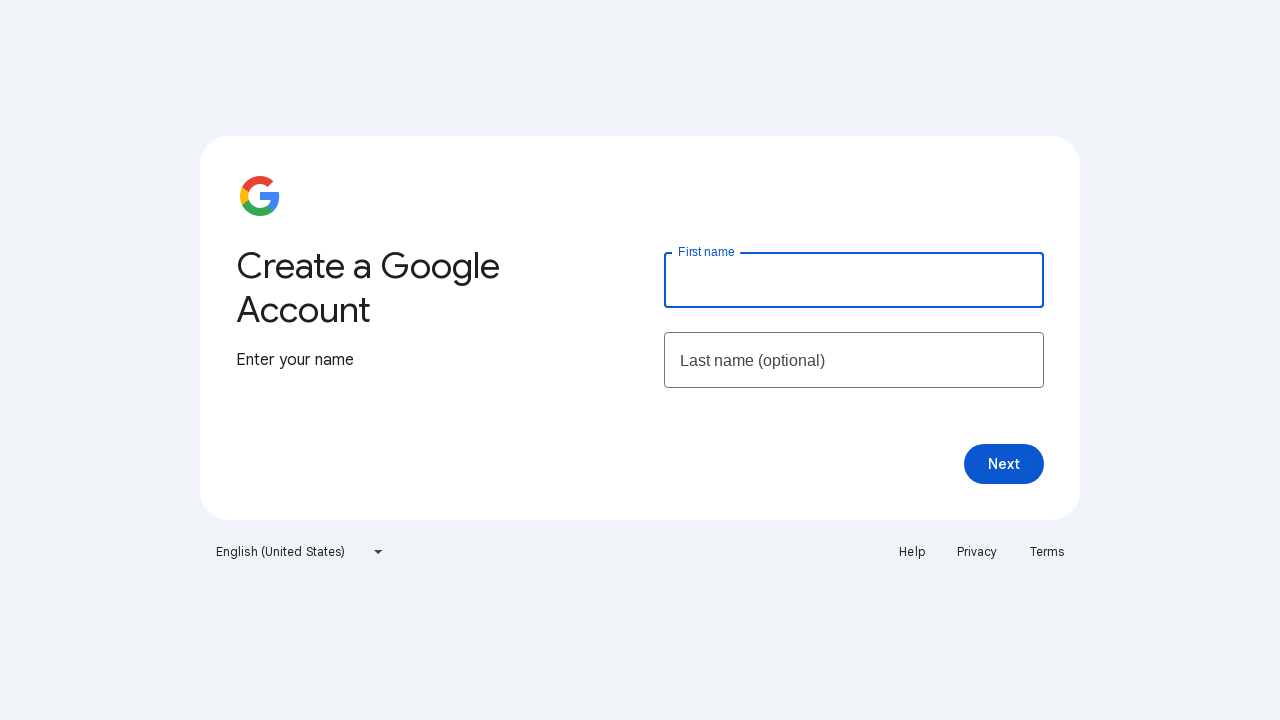

Filled first name field with 'Mervin Alberto' on #firstName
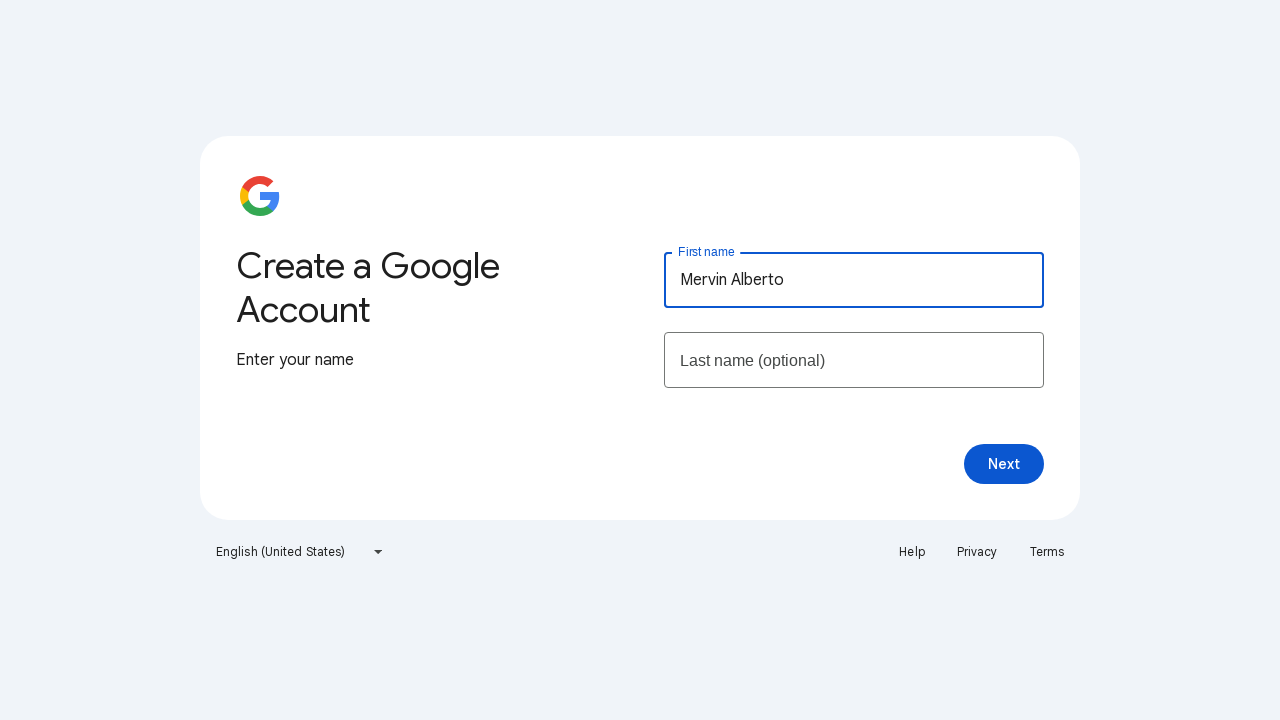

Cleared last name field on xpath=//INPUT[@id='lastName']
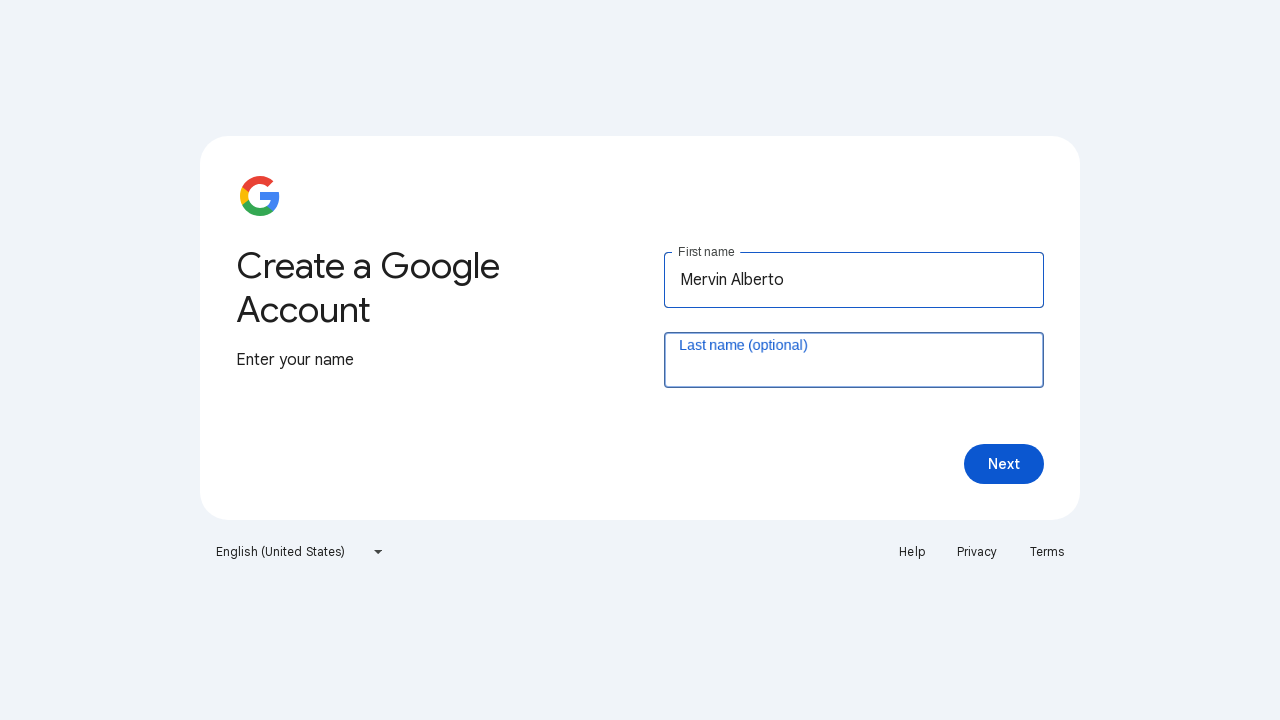

Filled last name field with 'Diaz Lugo' on //INPUT[@id='lastName']
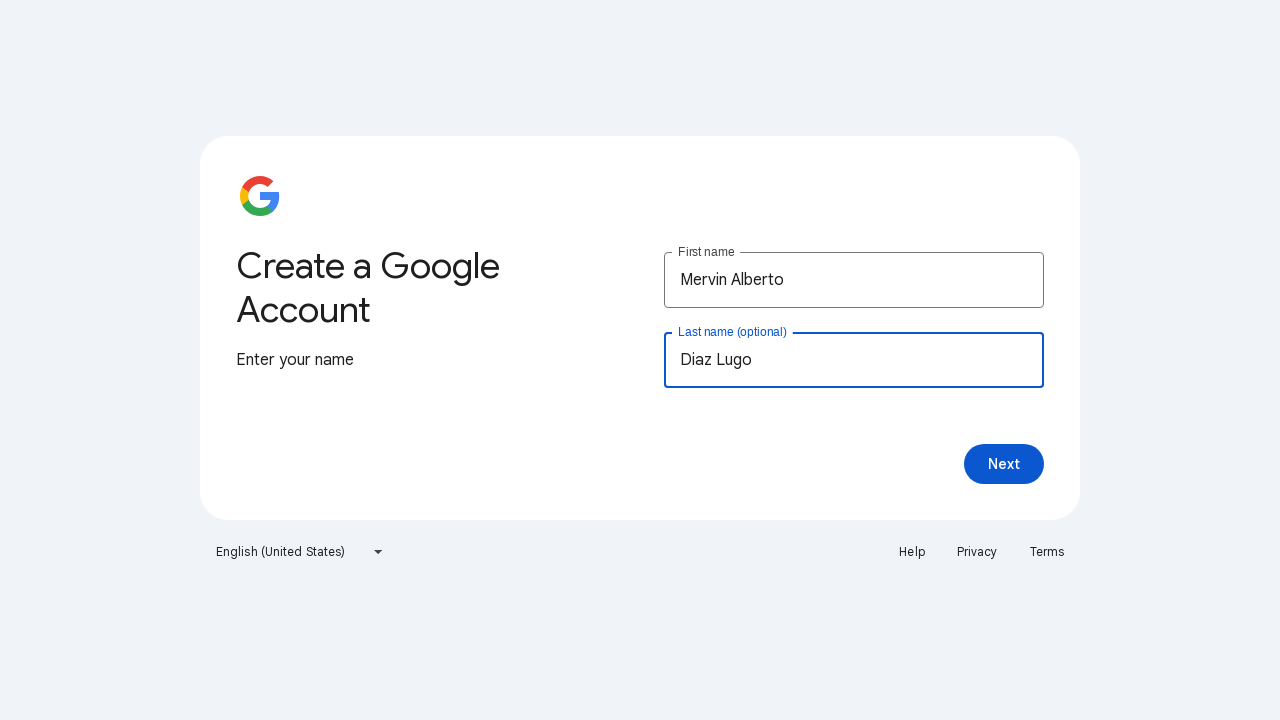

Clicked next button to proceed with account creation at (1004, 464) on xpath=//*[@id='collectNameNext']/div/button/span
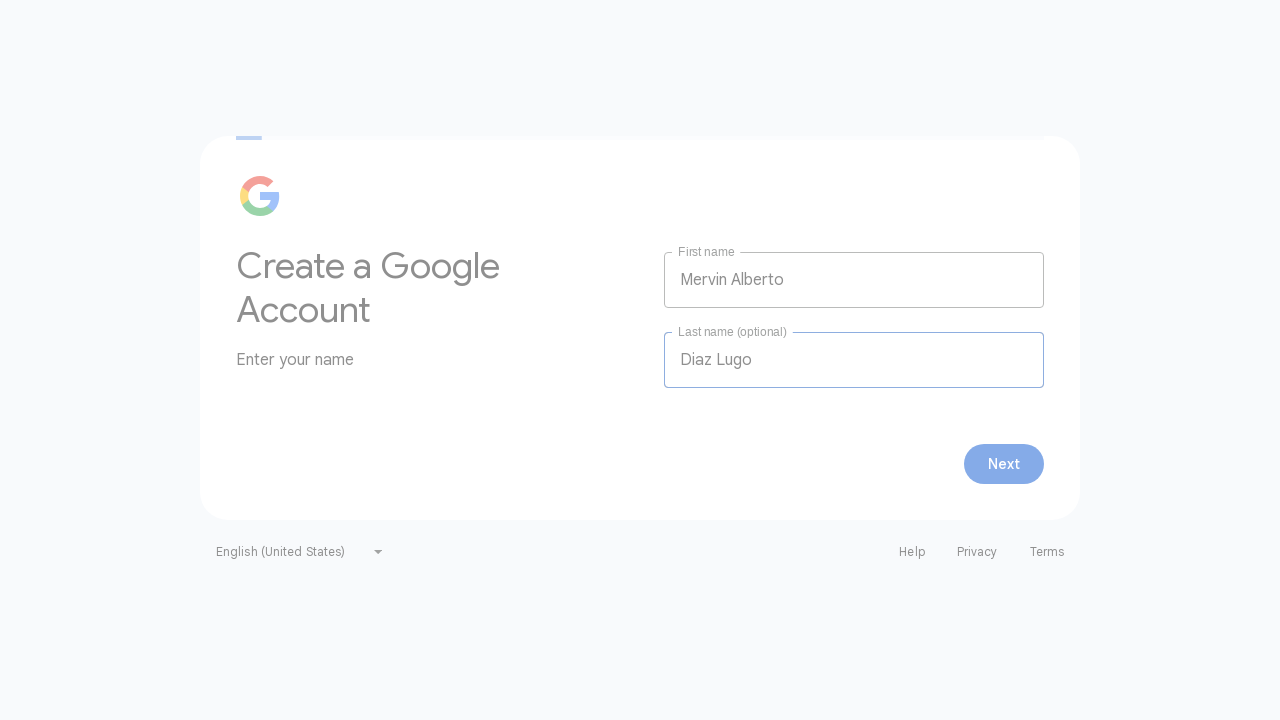

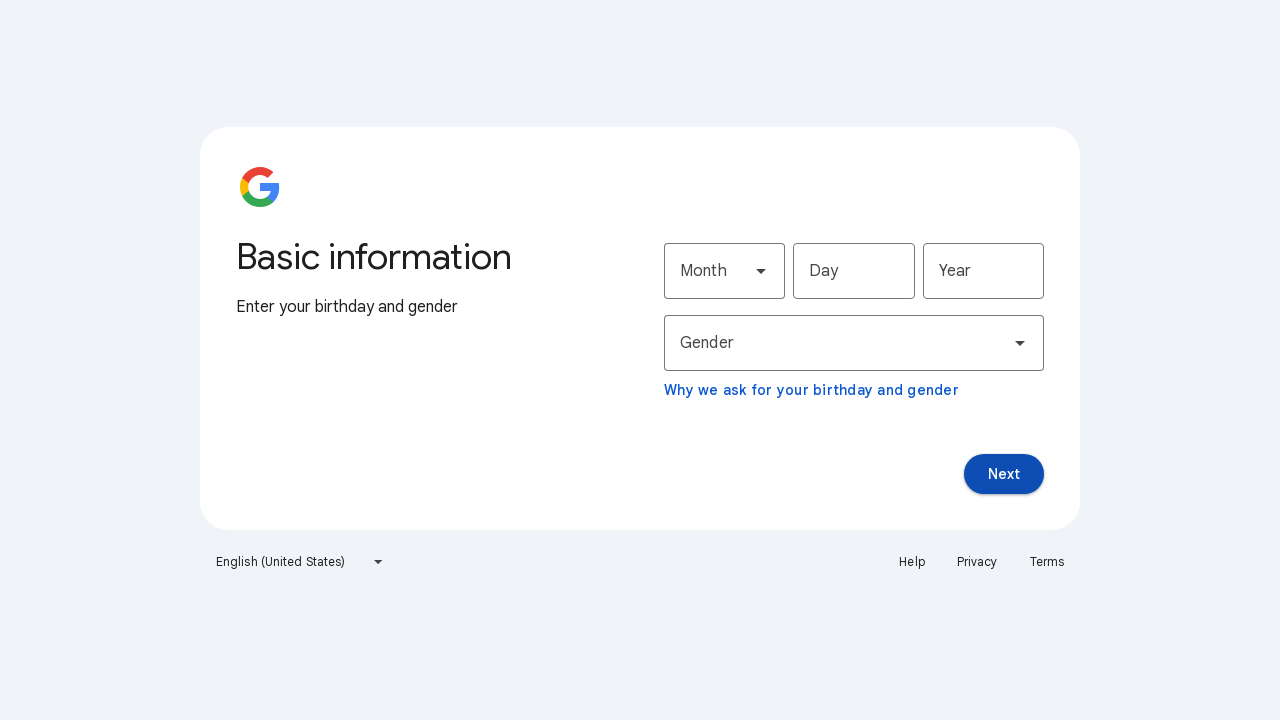